Tests dropdown list selection using different selection methods (by index, text, partial text, value)

Starting URL: https://the-internet.herokuapp.com/dropdown

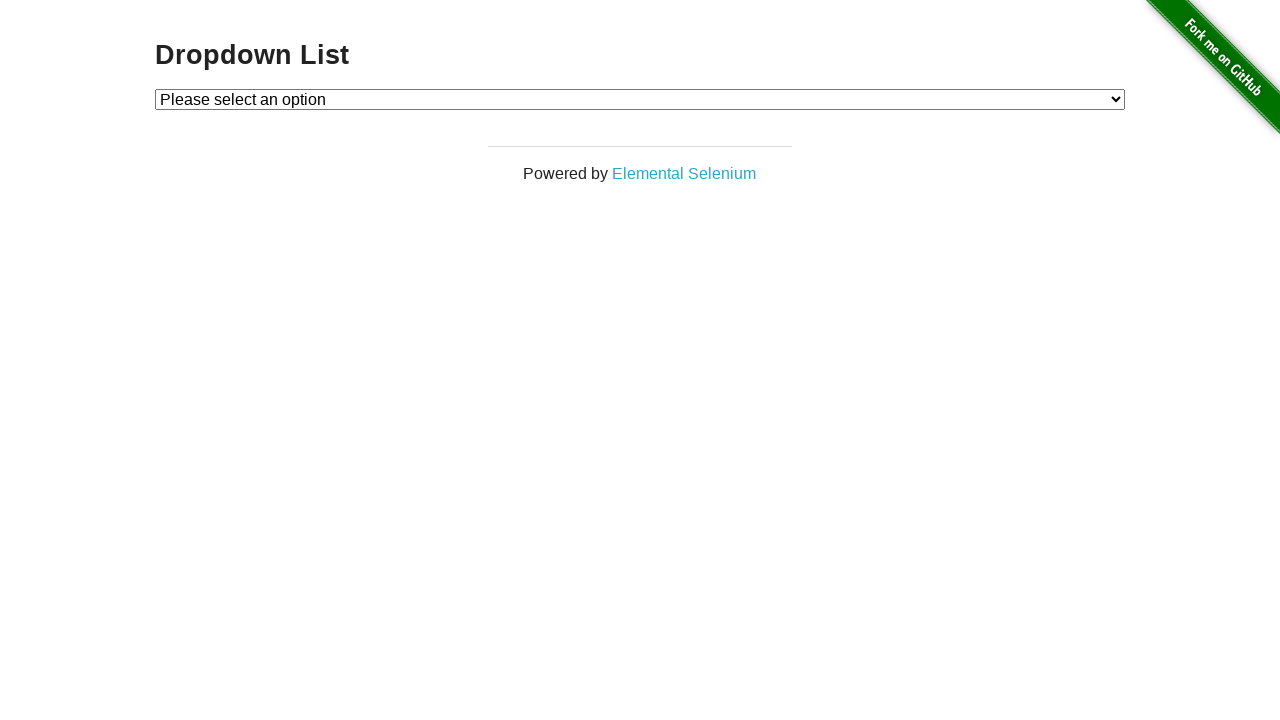

Selected dropdown option by index 1 on #dropdown
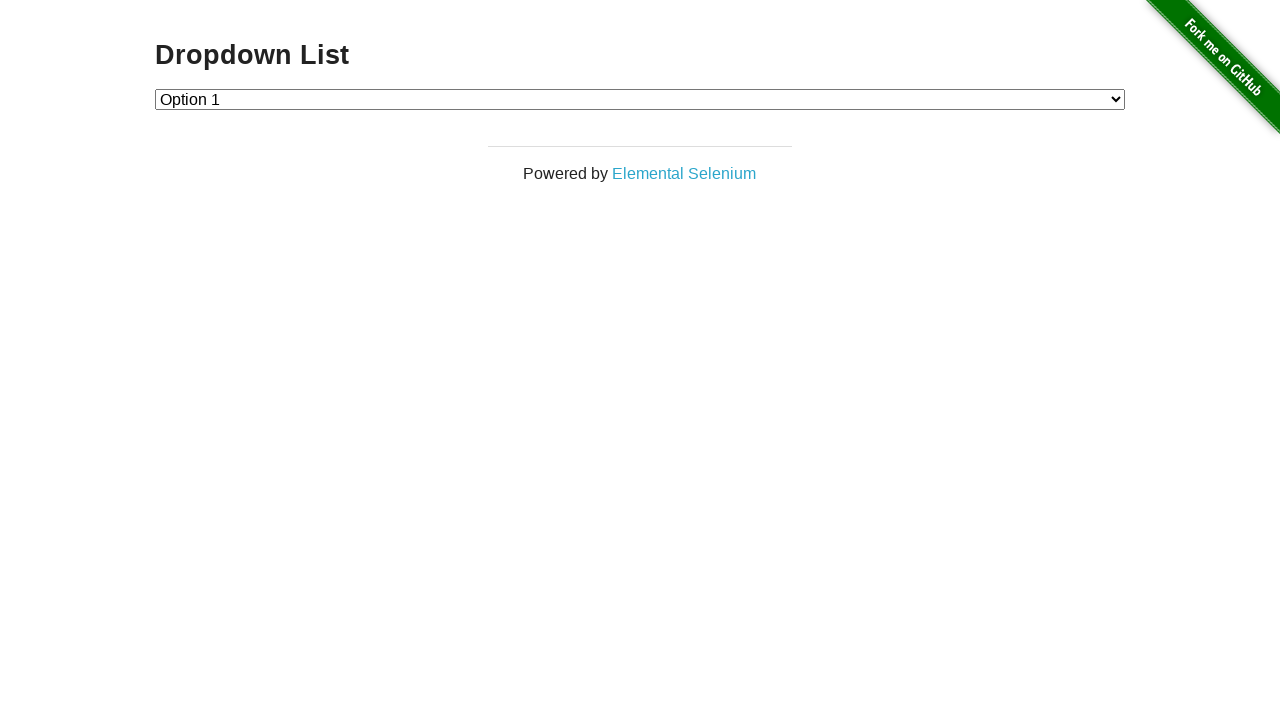

Selected dropdown option by visible text 'Option 2' on #dropdown
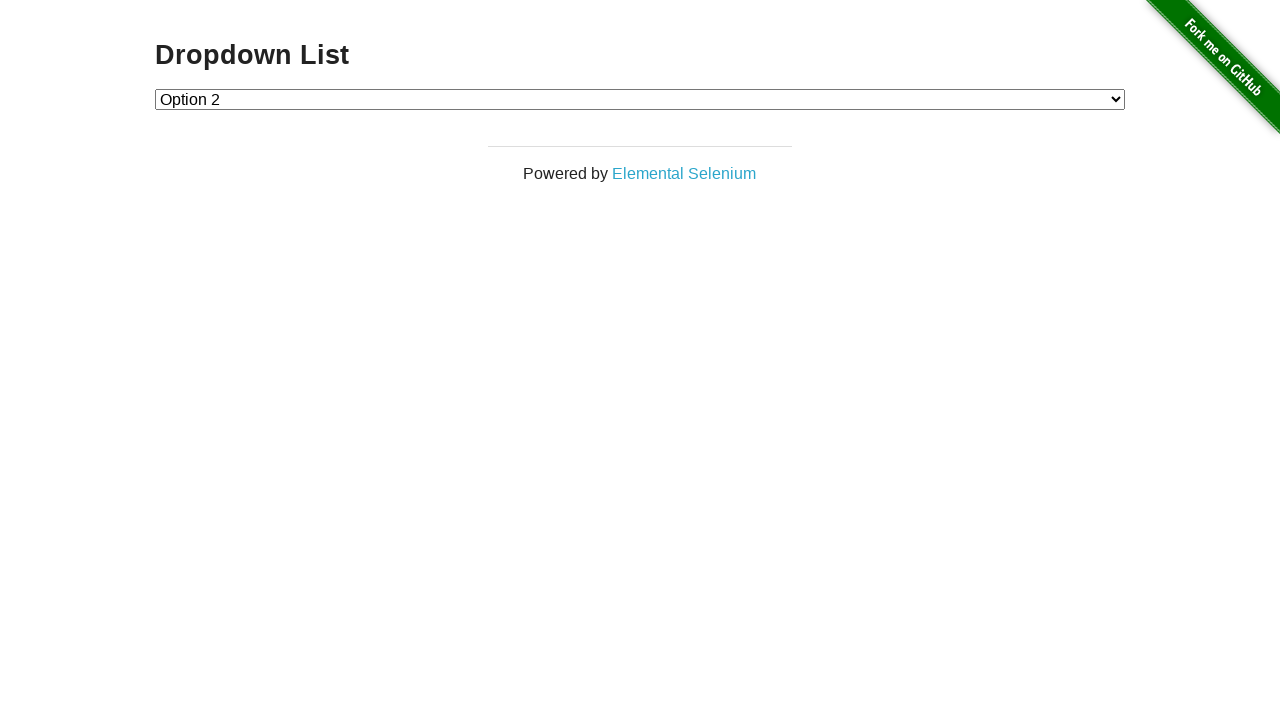

Selected dropdown option by value '1' on #dropdown
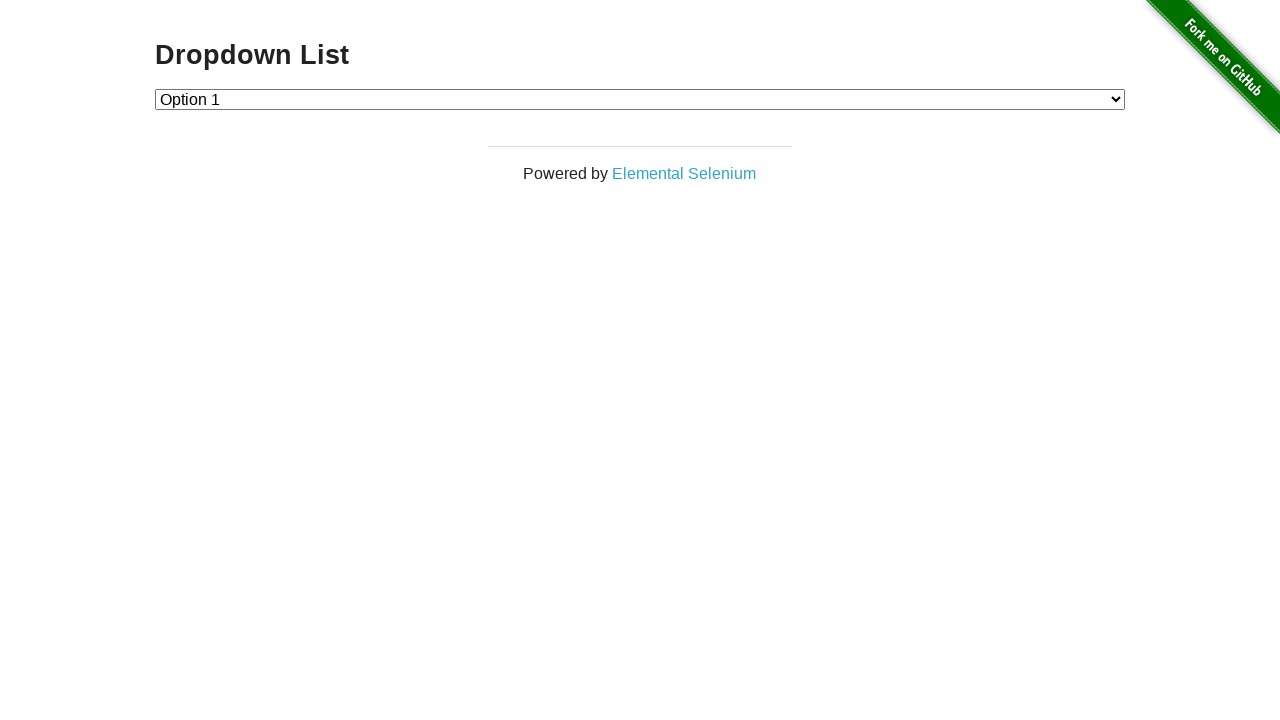

Selected dropdown option by value '2' on #dropdown
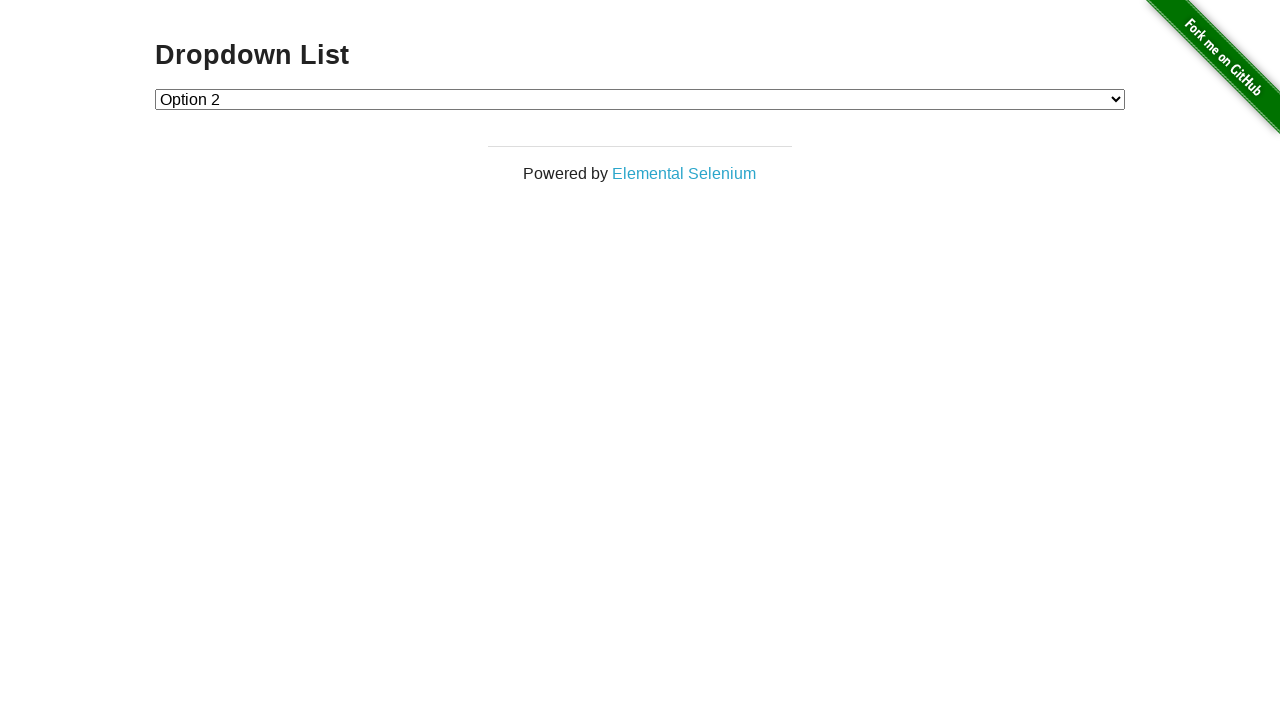

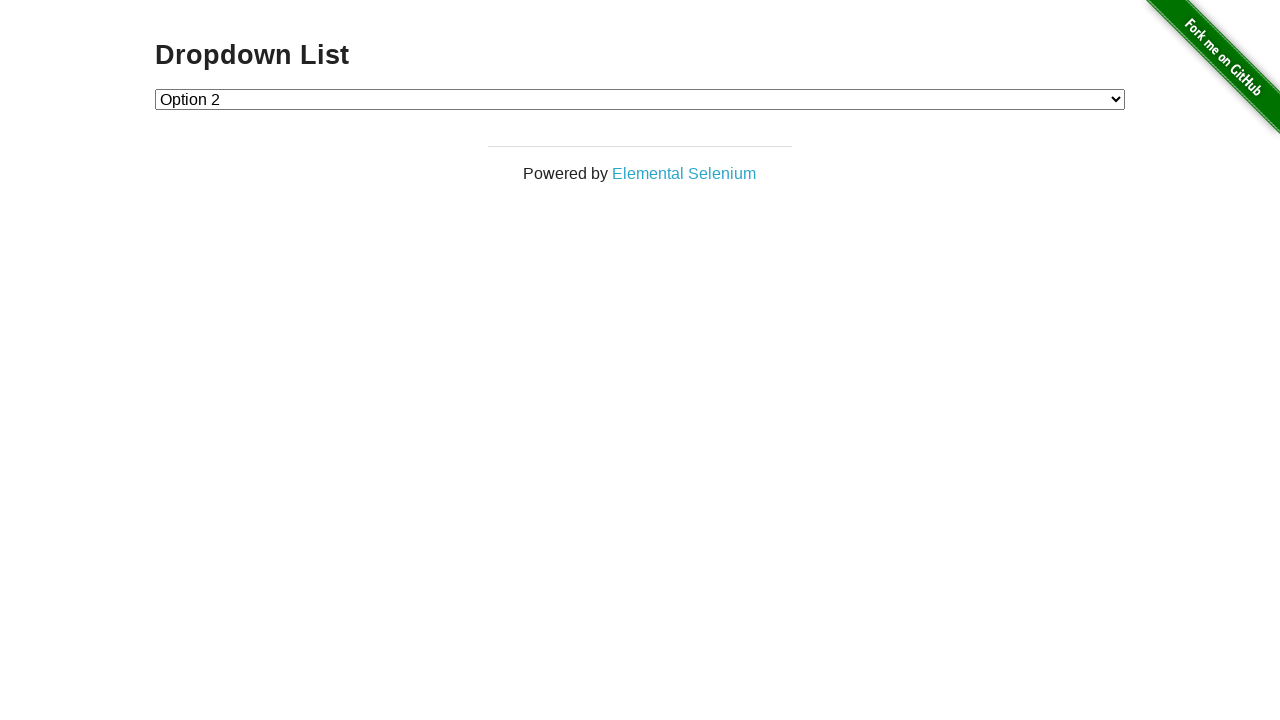